Tests date and time picker by selecting a specific date and time.

Starting URL: https://demoqa.com/date-picker

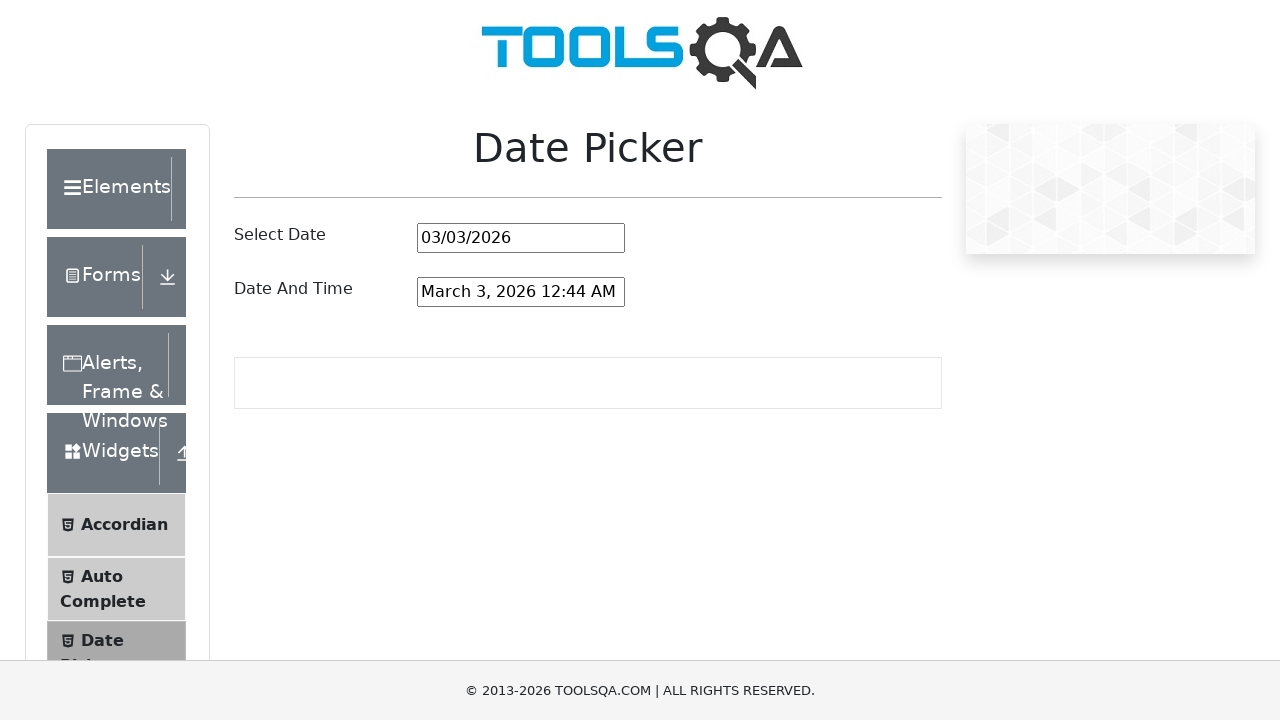

Clicked on date and time picker input field at (521, 292) on #dateAndTimePickerInput
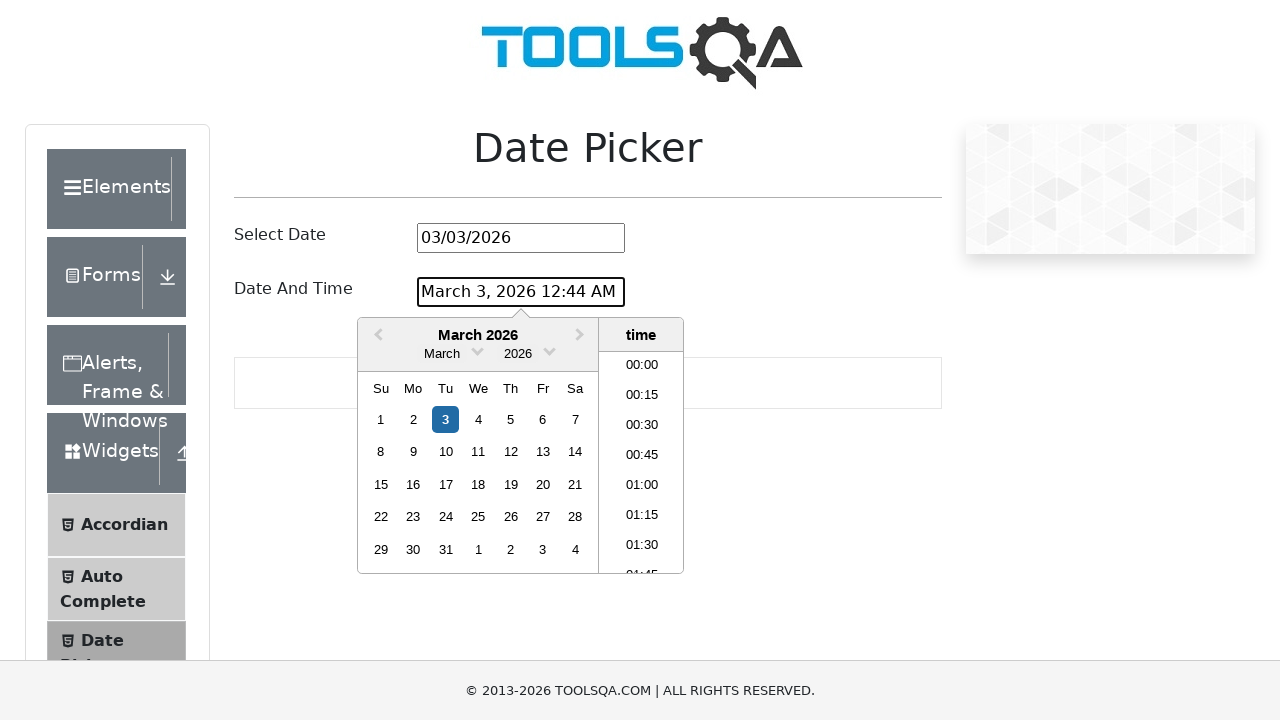

Clicked month dropdown arrow at (478, 350) on .react-datepicker__month-read-view--down-arrow
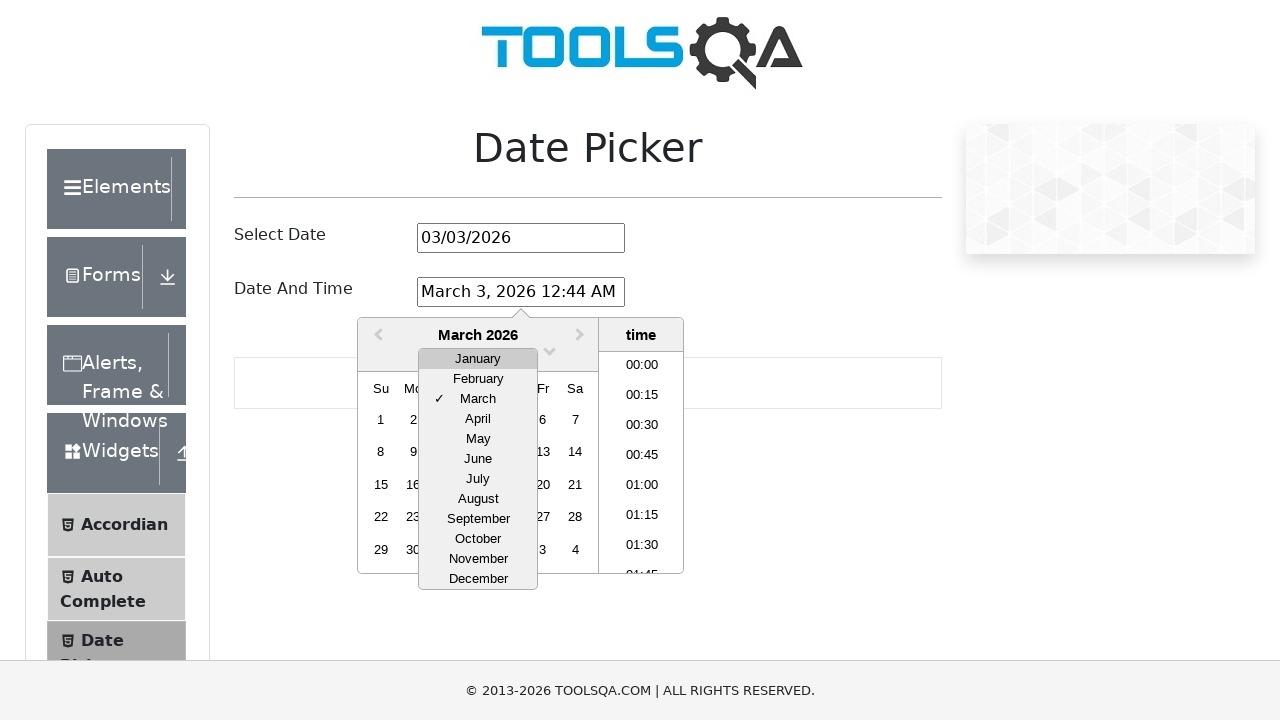

Selected March from month dropdown at (478, 399) on xpath=//div[contains(@class,'react-datepicker__month-option') and text()='March'
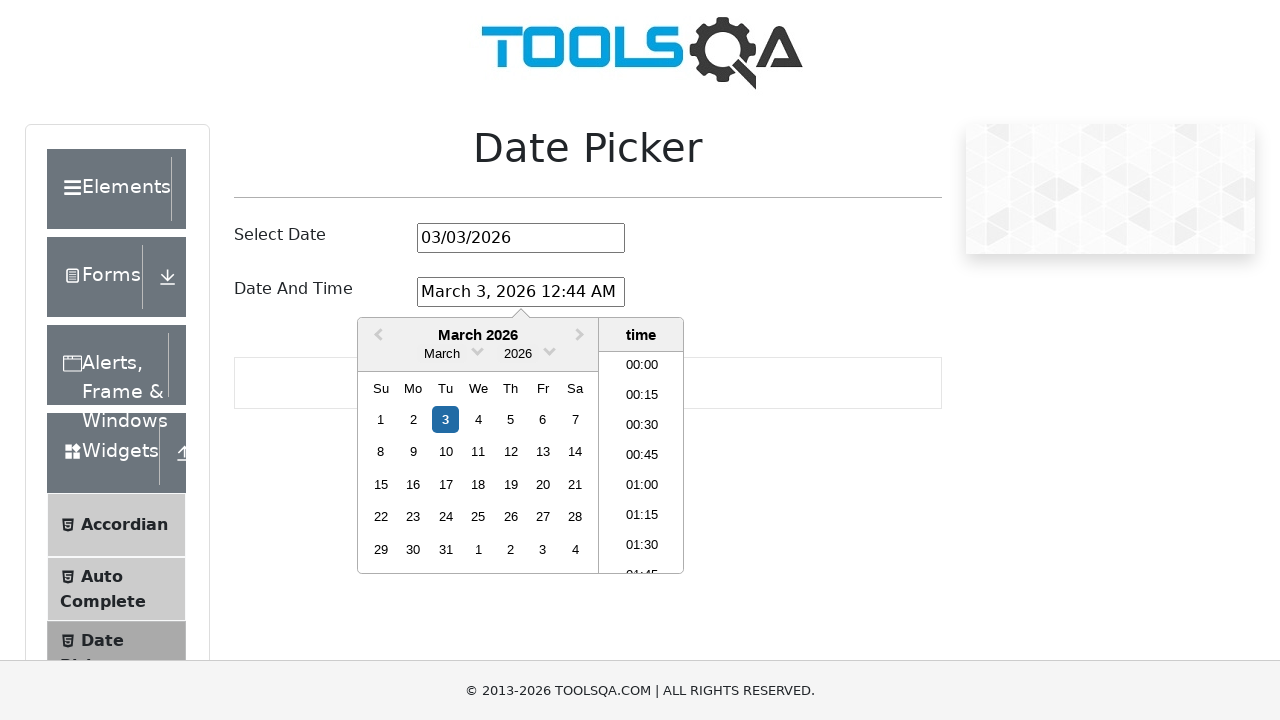

Clicked year dropdown arrow at (550, 350) on .react-datepicker__year-read-view--down-arrow
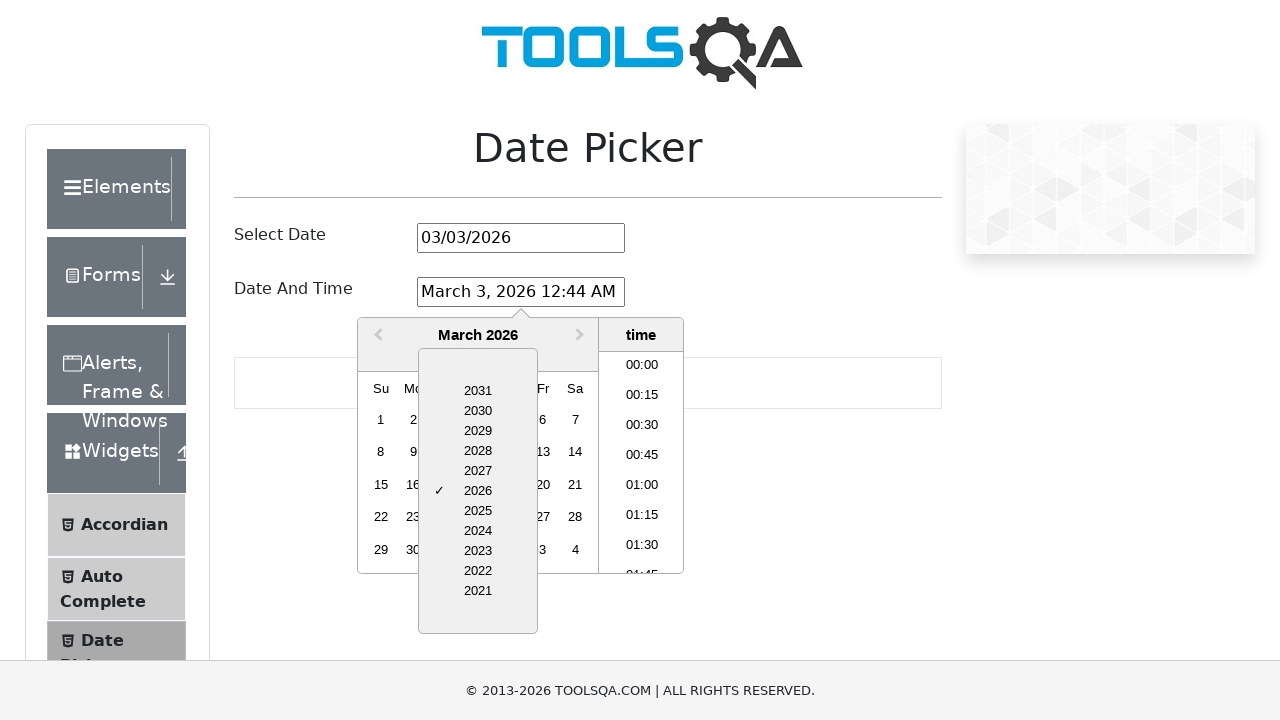

Selected 2028 from year dropdown at (478, 451) on xpath=//div[contains(@class,'react-datepicker__year-option') and text()='2028']
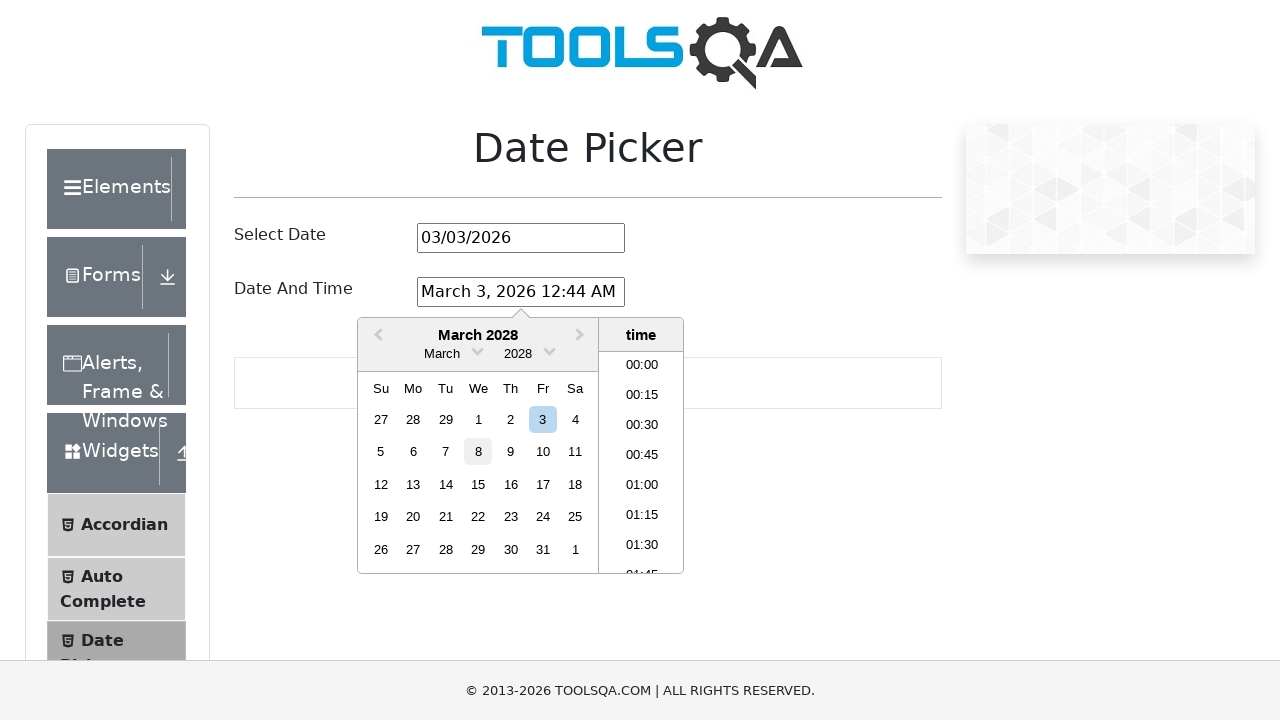

Selected day 15 (Wednesday, March 15th, 2028) at (478, 484) on xpath=//div[contains(@aria-label,'Choose Wednesday, March 15th, 2028')]
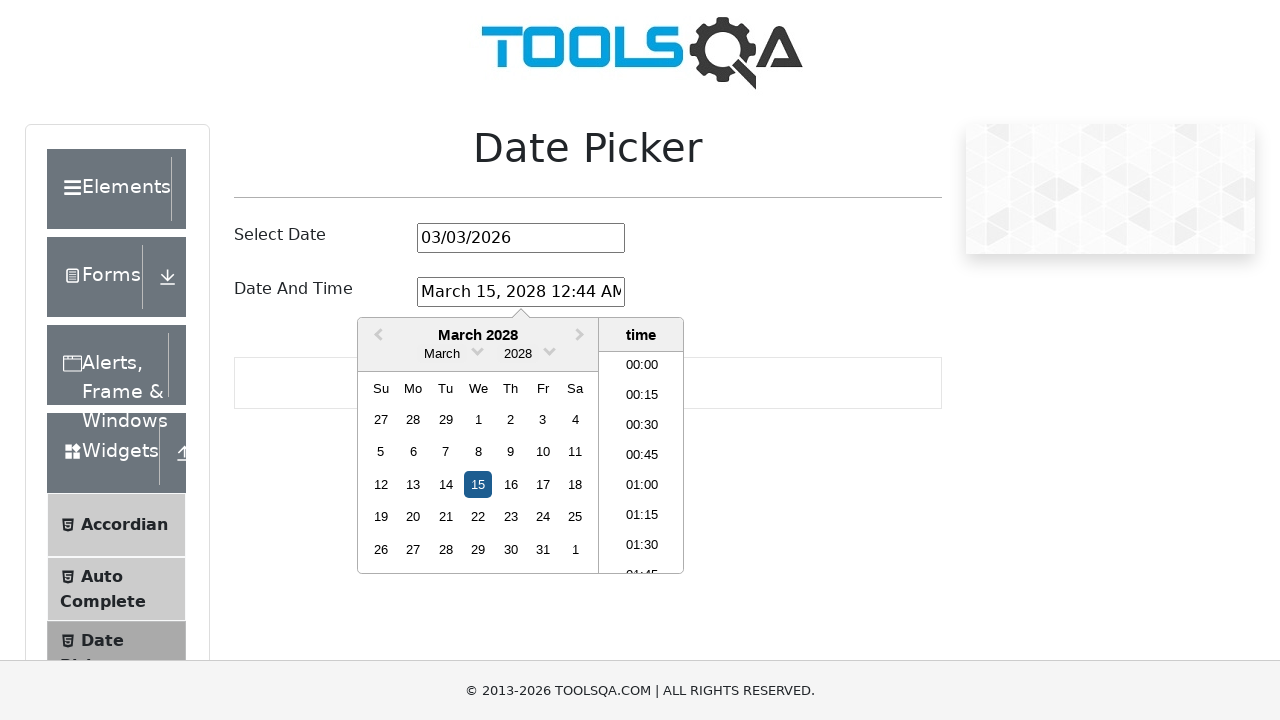

Selected time 21:00 from time picker at (642, 462) on xpath=//li[normalize-space()='21:00']
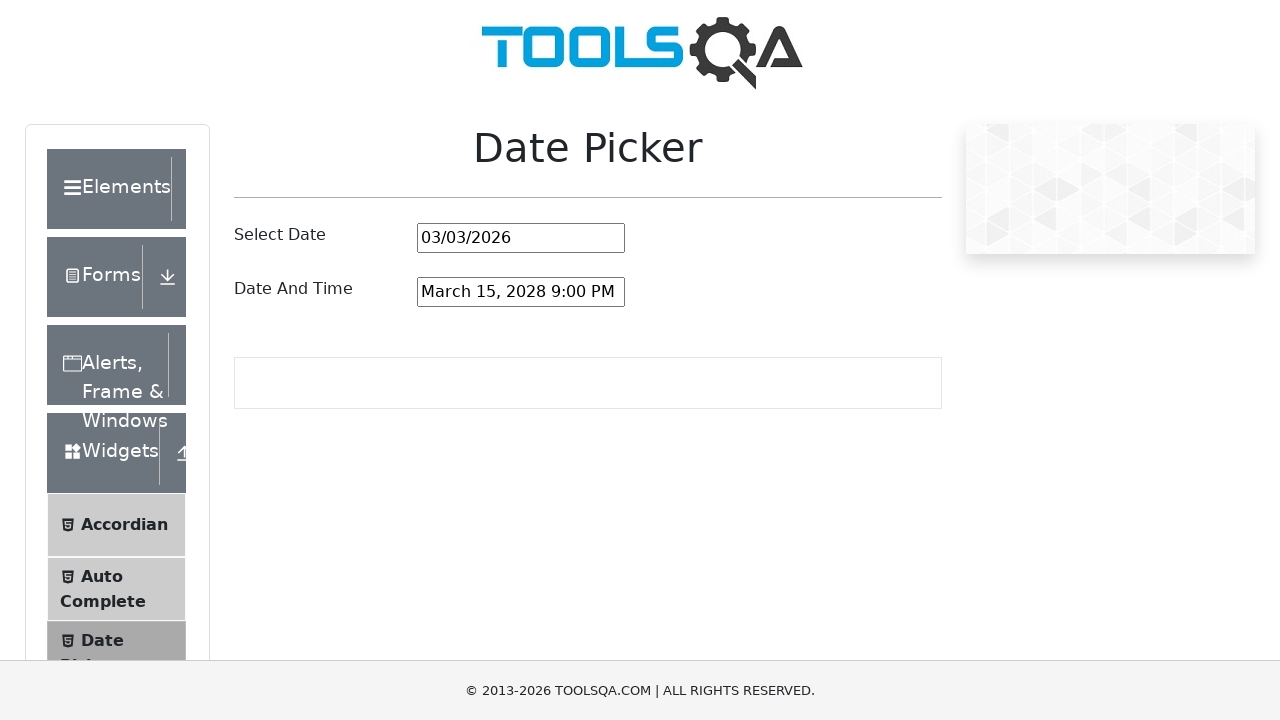

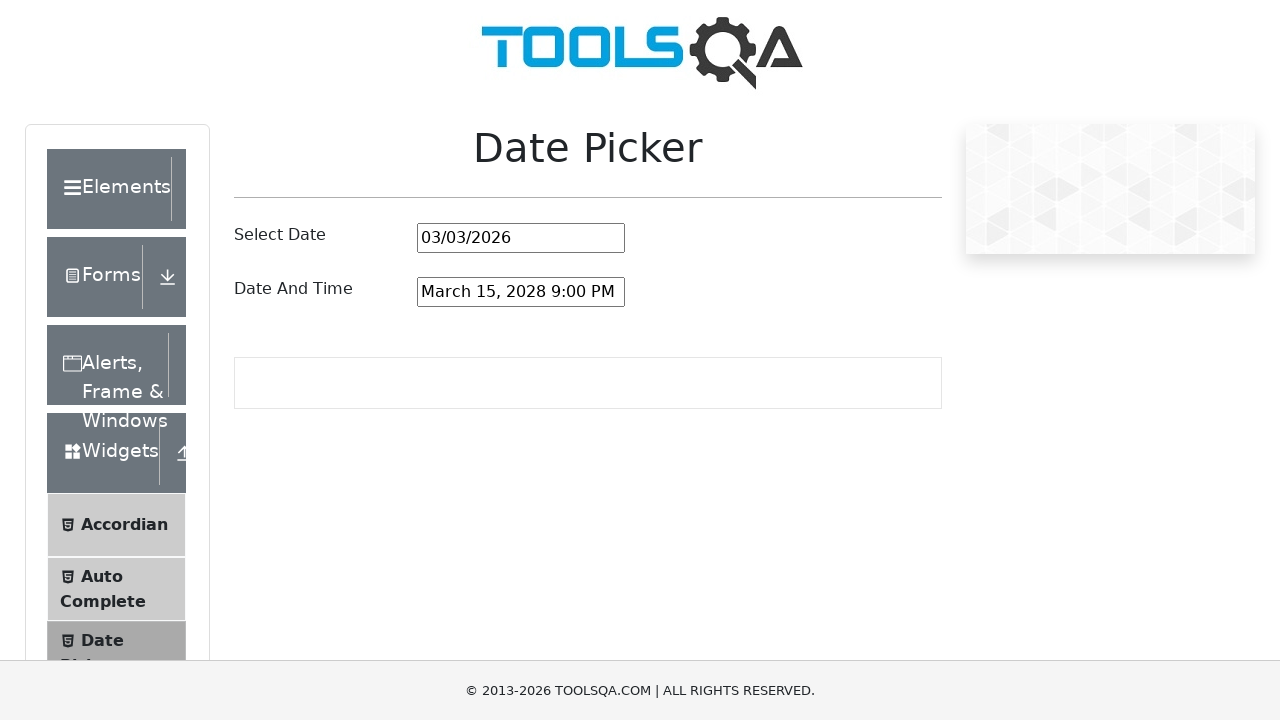